Tests that clicking the login button with empty username and password fields displays an error message indicating username is required

Starting URL: https://www.saucedemo.com/

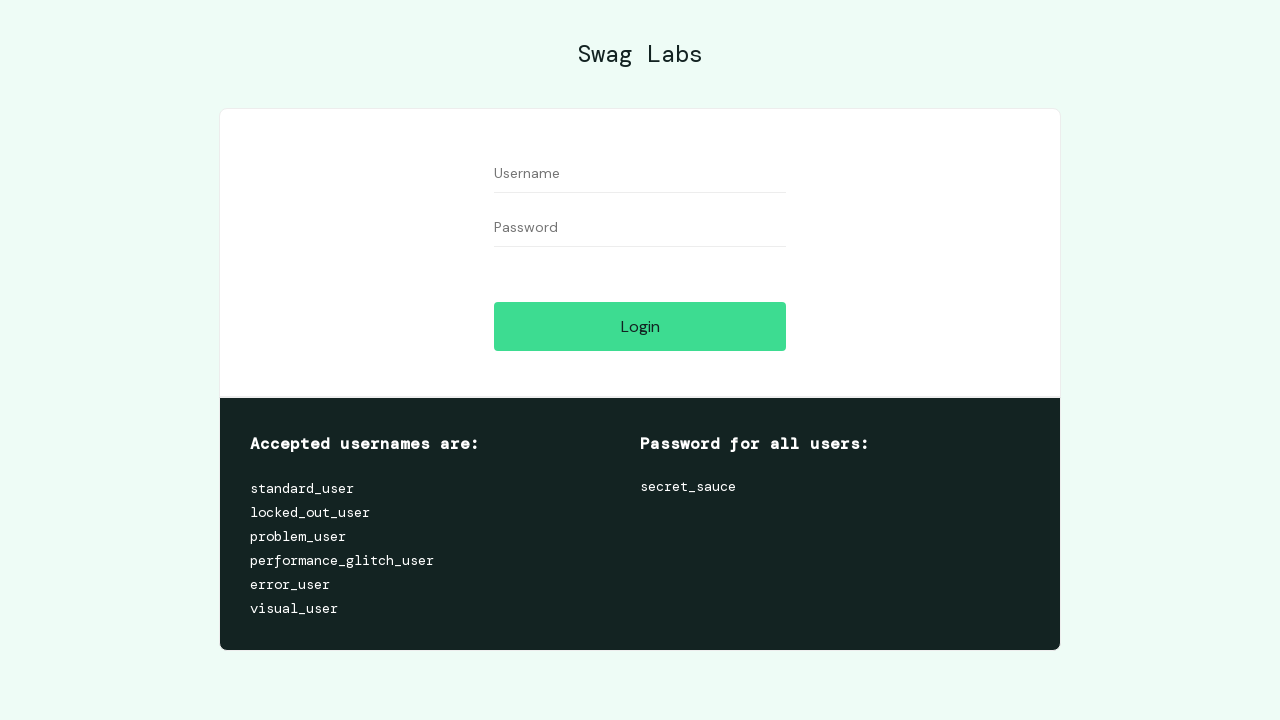

Navigated to Sauce Demo login page
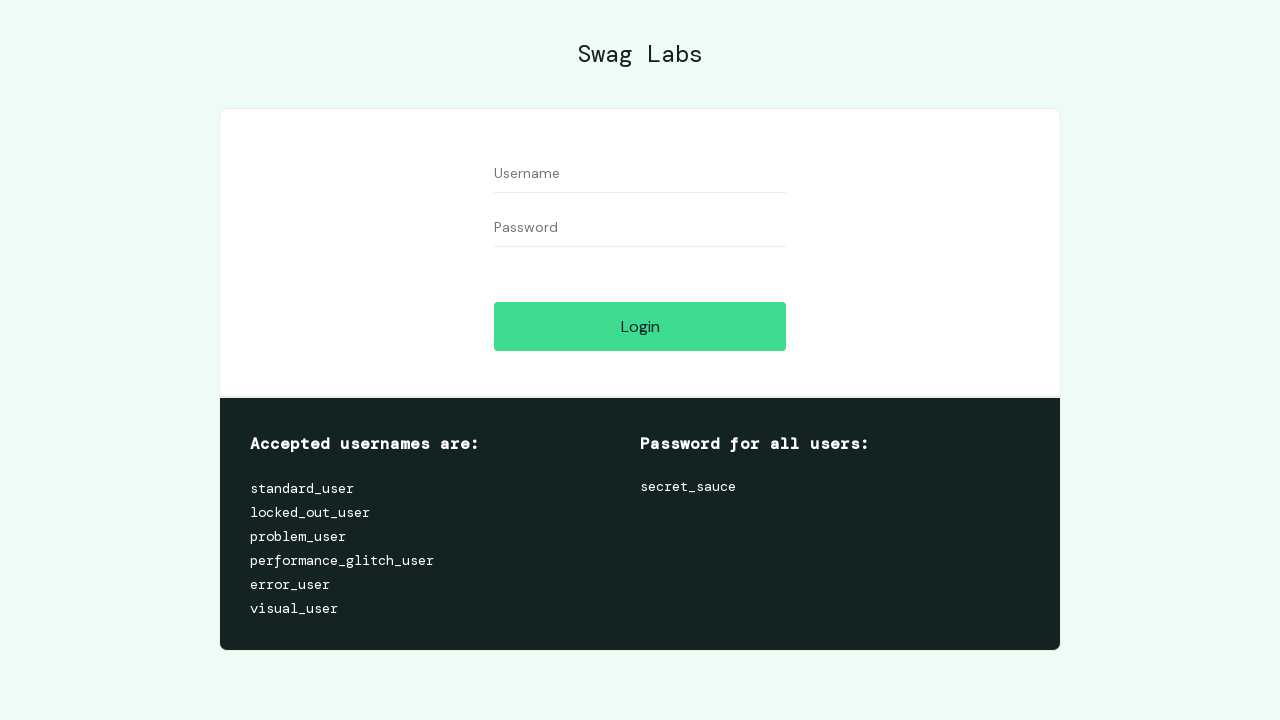

Clicked login button with empty username and password fields at (640, 326) on [name='login-button']
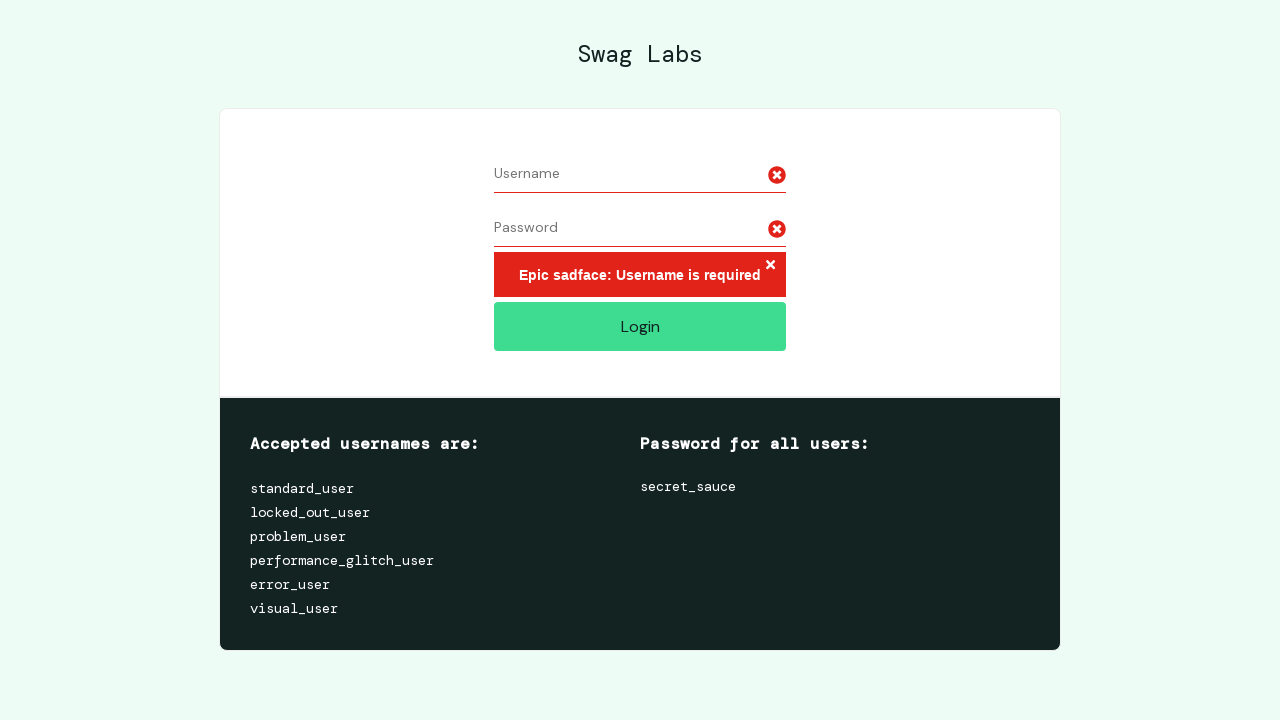

Error message appeared indicating username is required
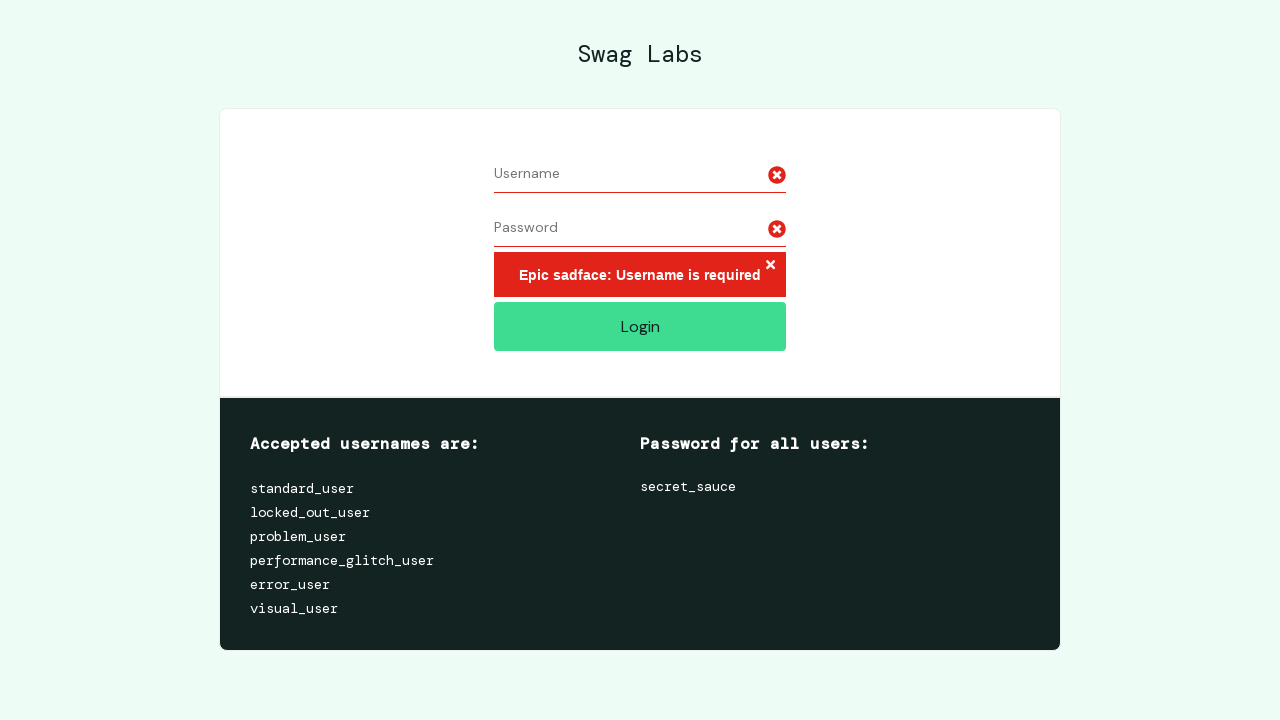

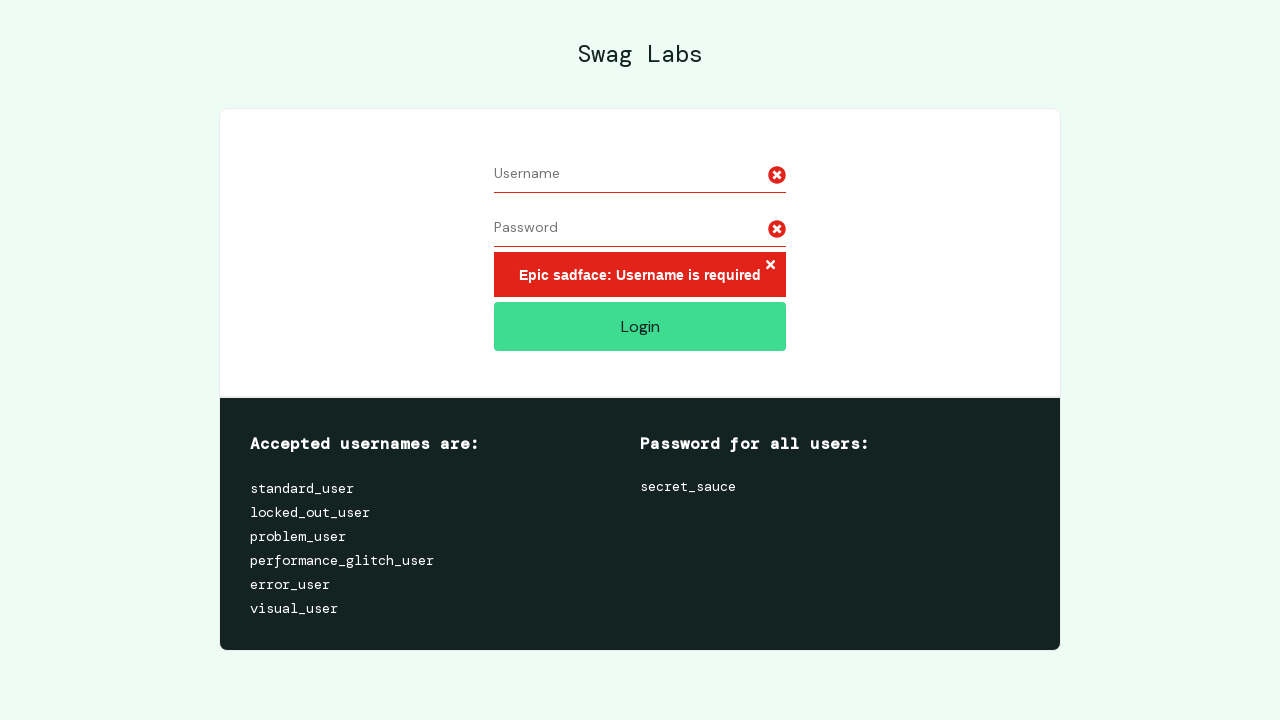